Tests the first name input field by entering a name and verifying the field value

Starting URL: https://demoqa.com/automation-practice-form

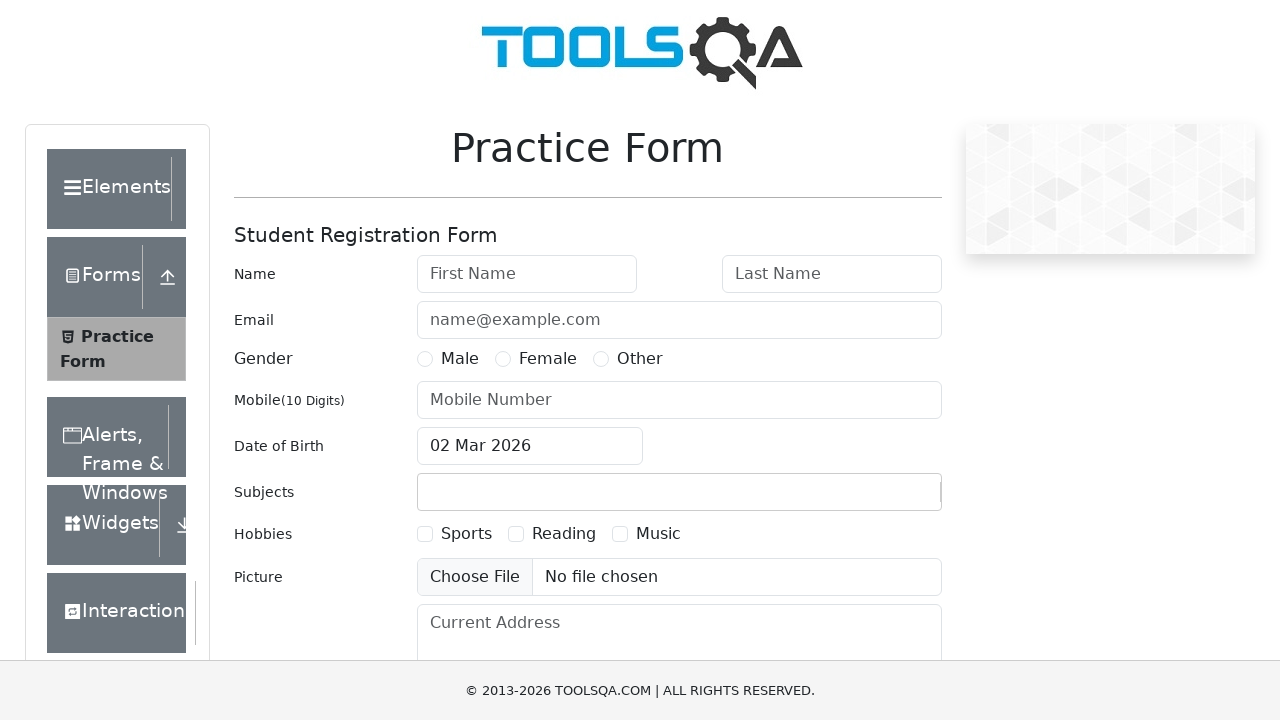

Filled first name field with 'Alexey' on #firstName
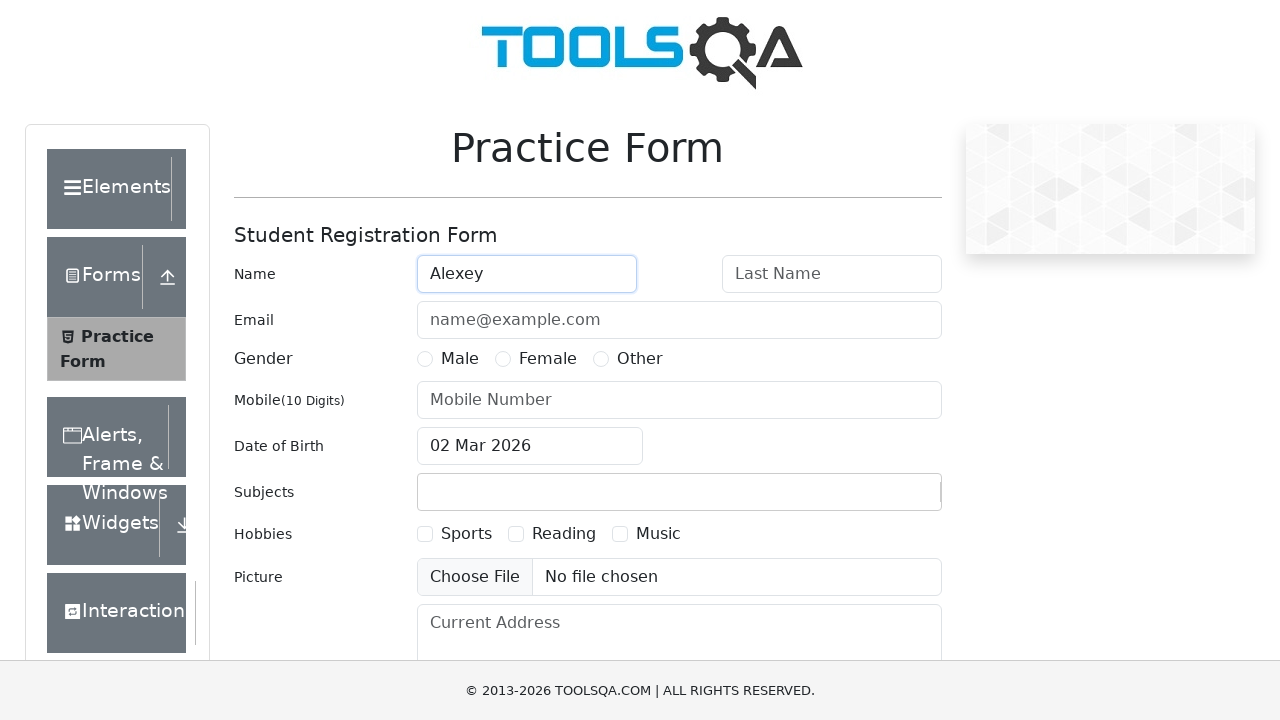

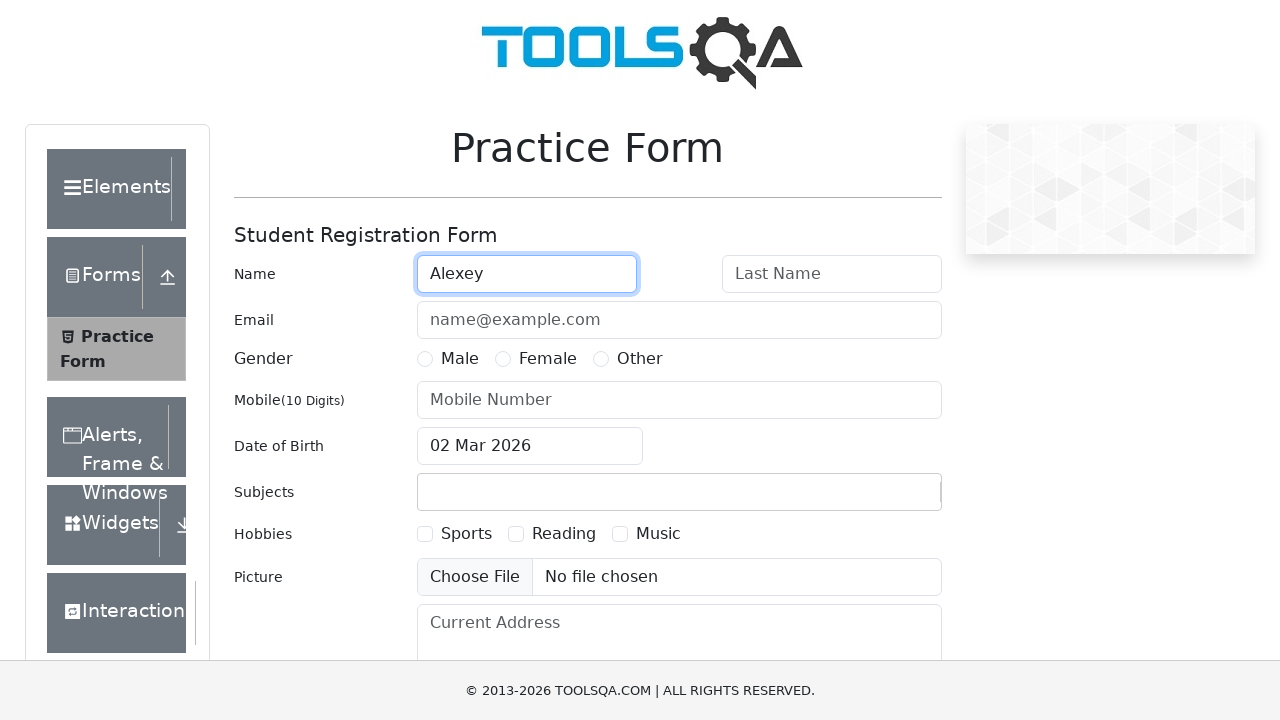